Tests the user search functionality on a dashboard page by clicking on a search input field and entering a search term to filter user data.

Starting URL: https://sas-kia-deploy.vercel.app/dashboard/user

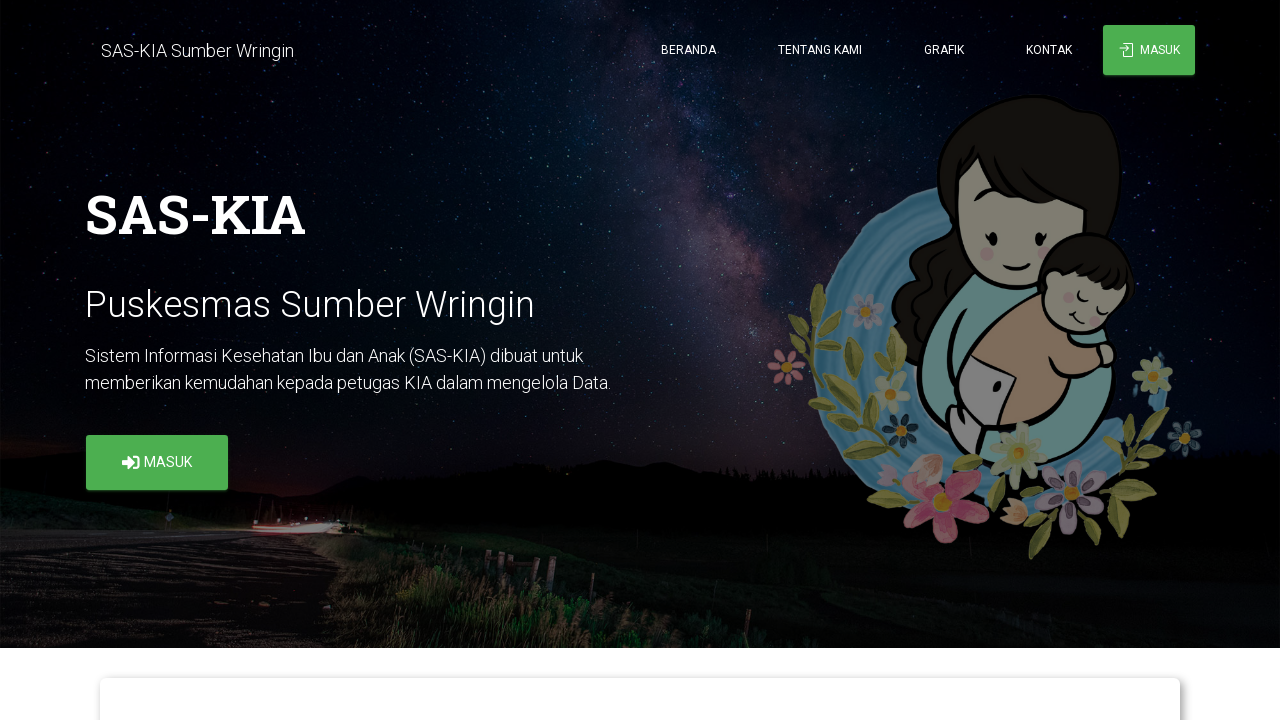

Clicked on the search input field at (485, 360) on input[value='']
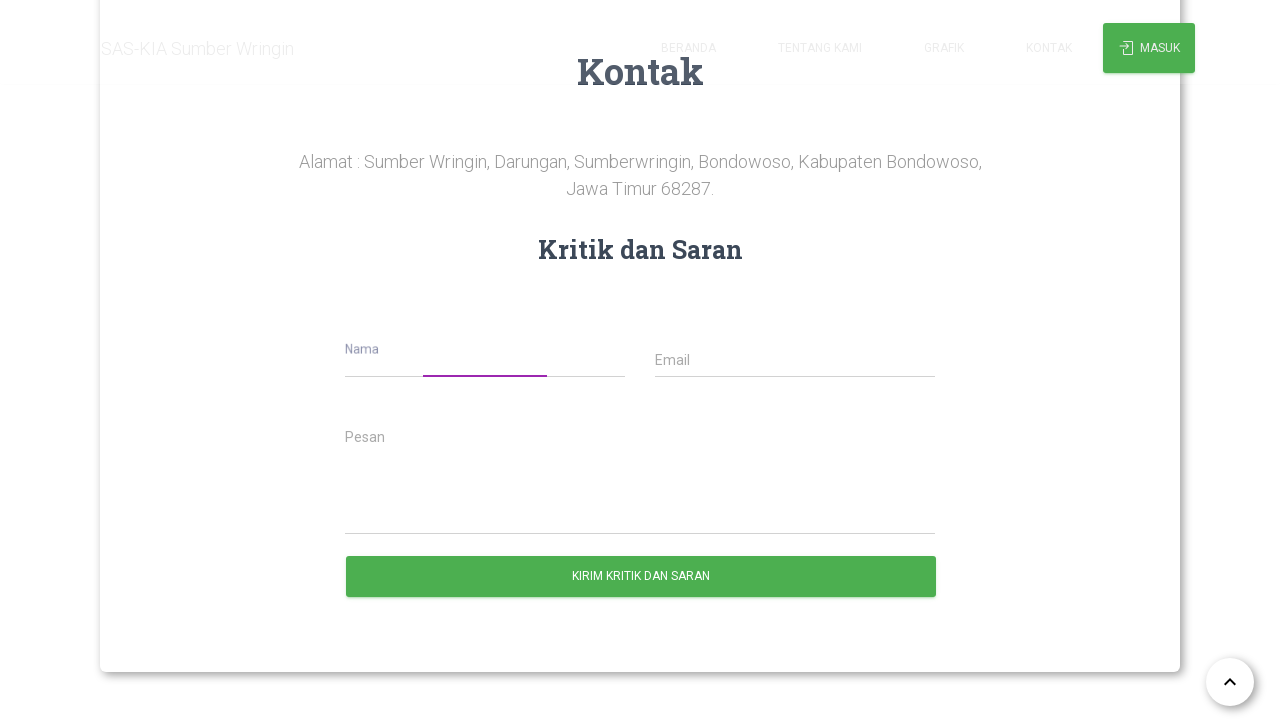

Cleared the search input field on input
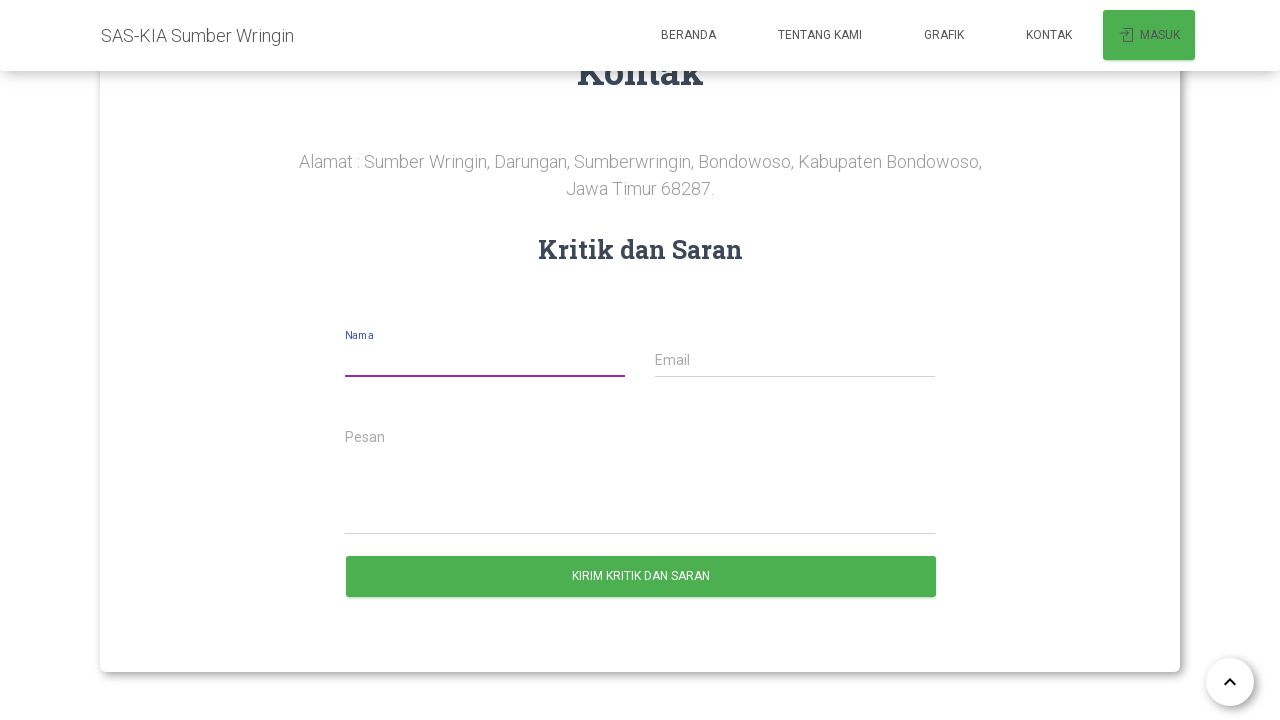

Entered search term 'ilham' to filter user data on input
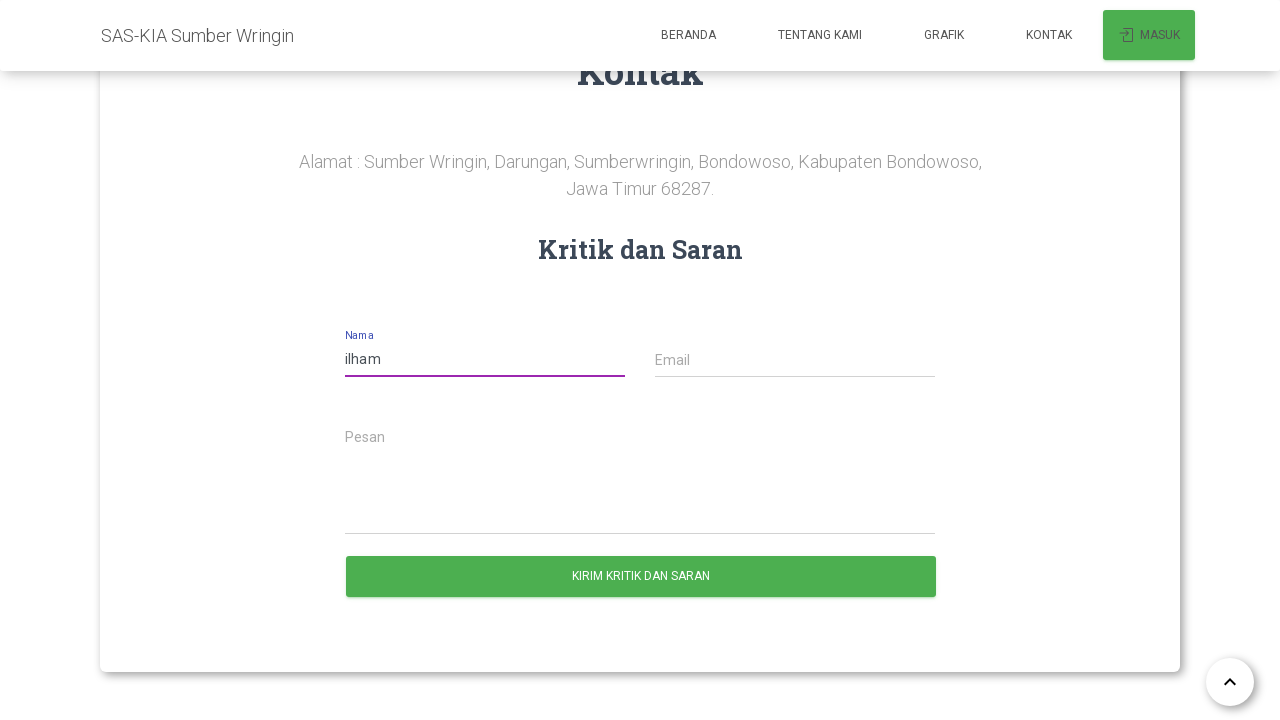

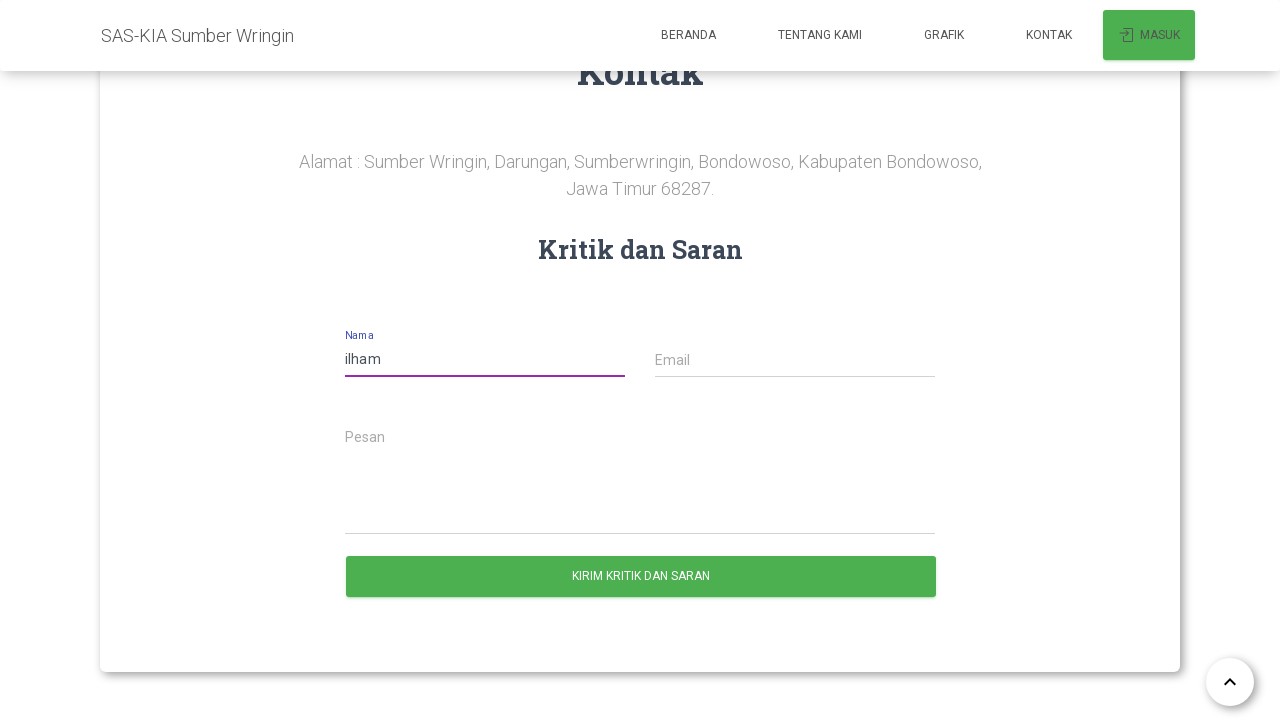